Tests that new todo items are appended to the bottom of the list by creating 3 items and verifying the count.

Starting URL: https://demo.playwright.dev/todomvc

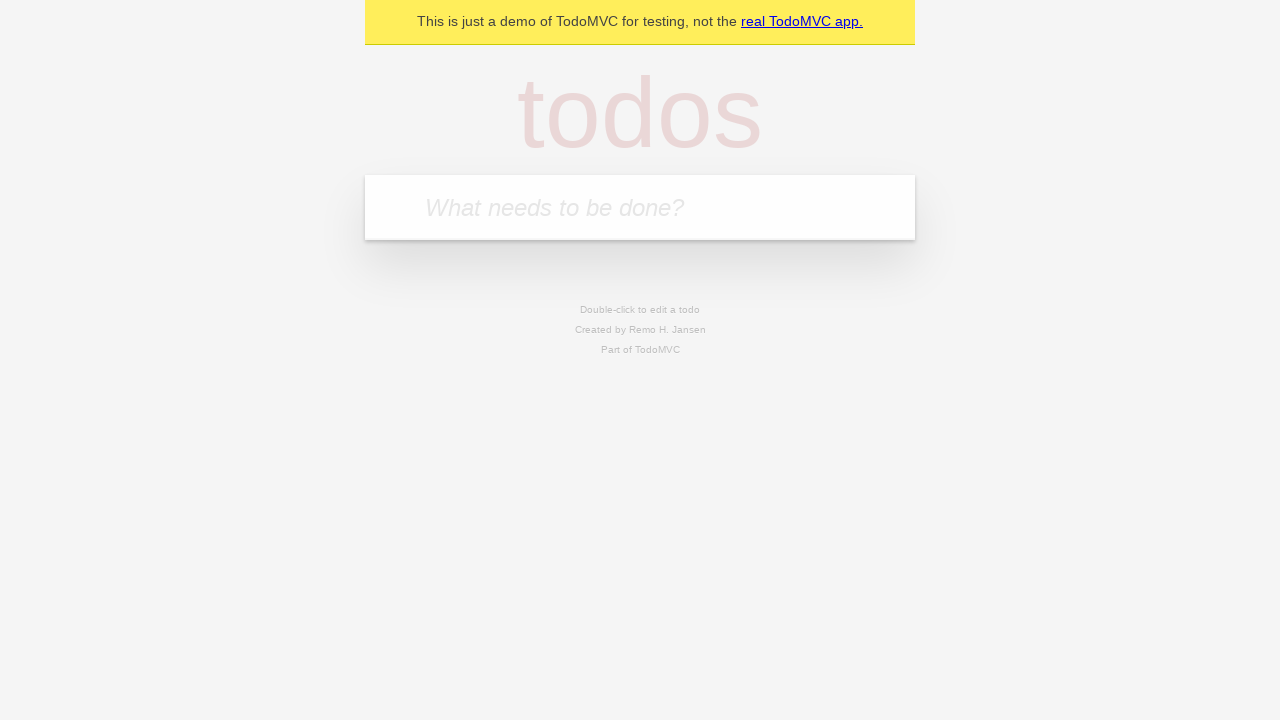

Filled todo input with 'buy some cheese' on internal:attr=[placeholder="What needs to be done?"i]
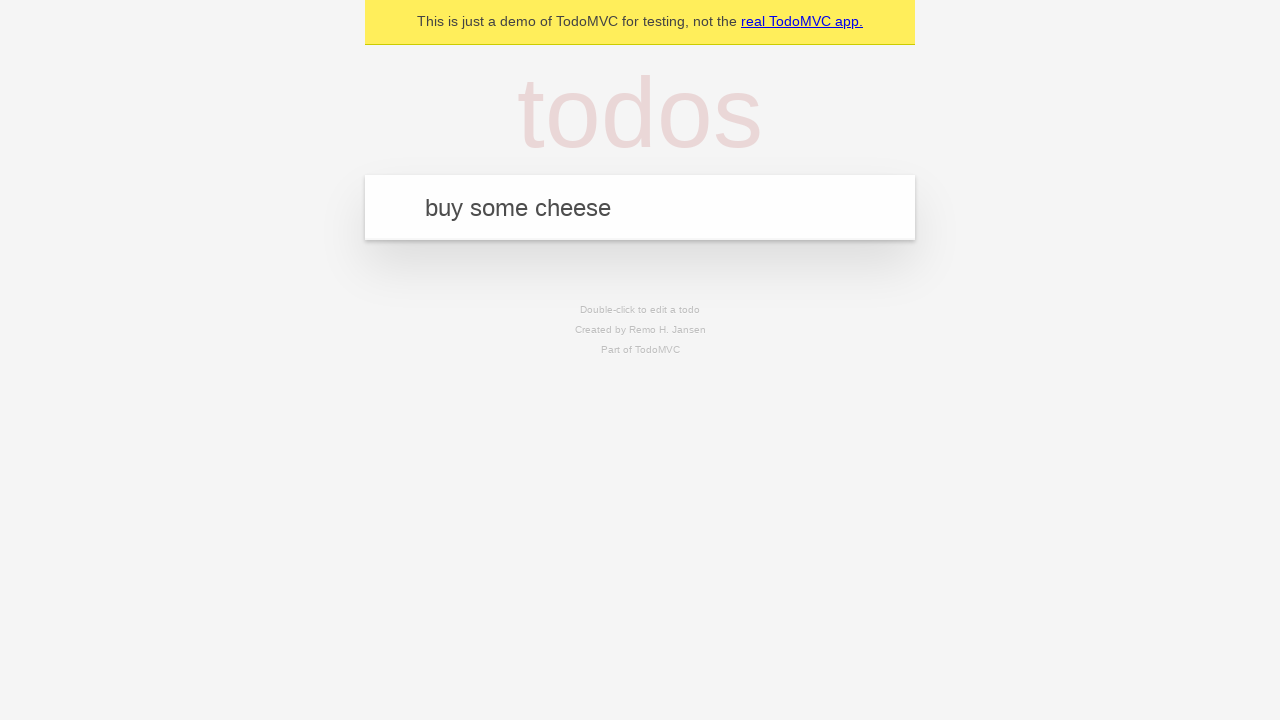

Pressed Enter to create first todo item on internal:attr=[placeholder="What needs to be done?"i]
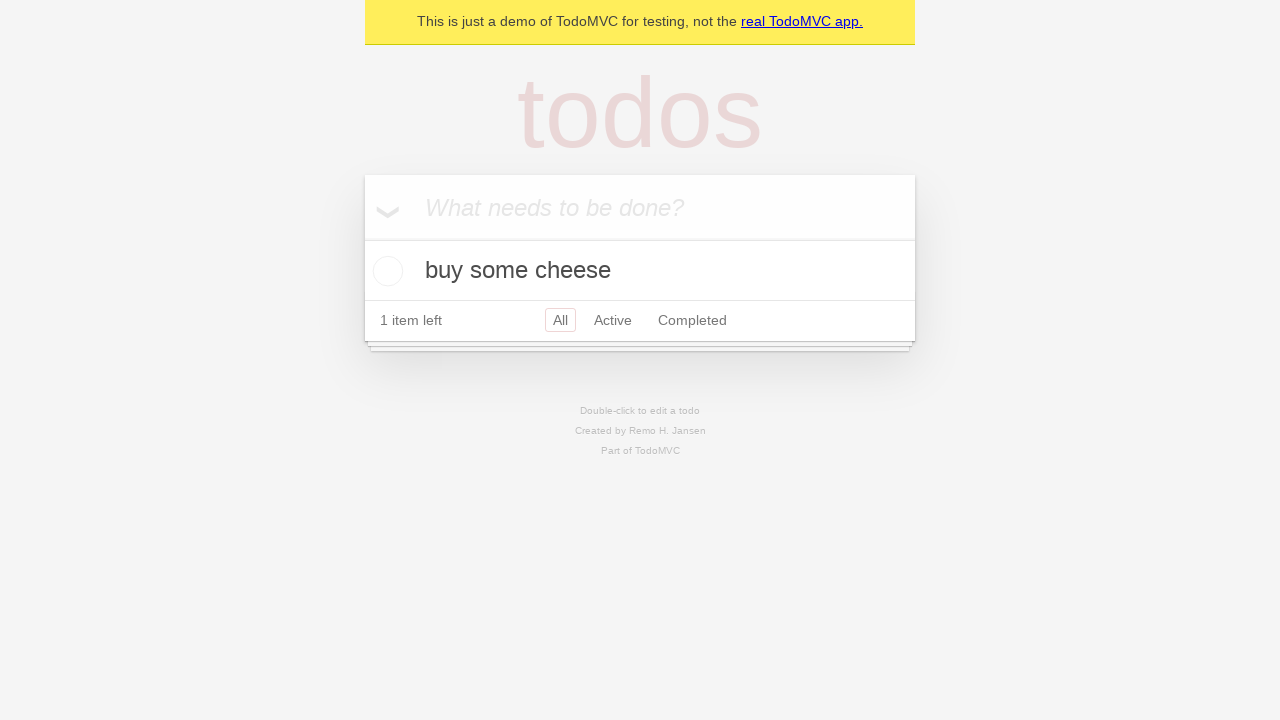

Filled todo input with 'feed the cat' on internal:attr=[placeholder="What needs to be done?"i]
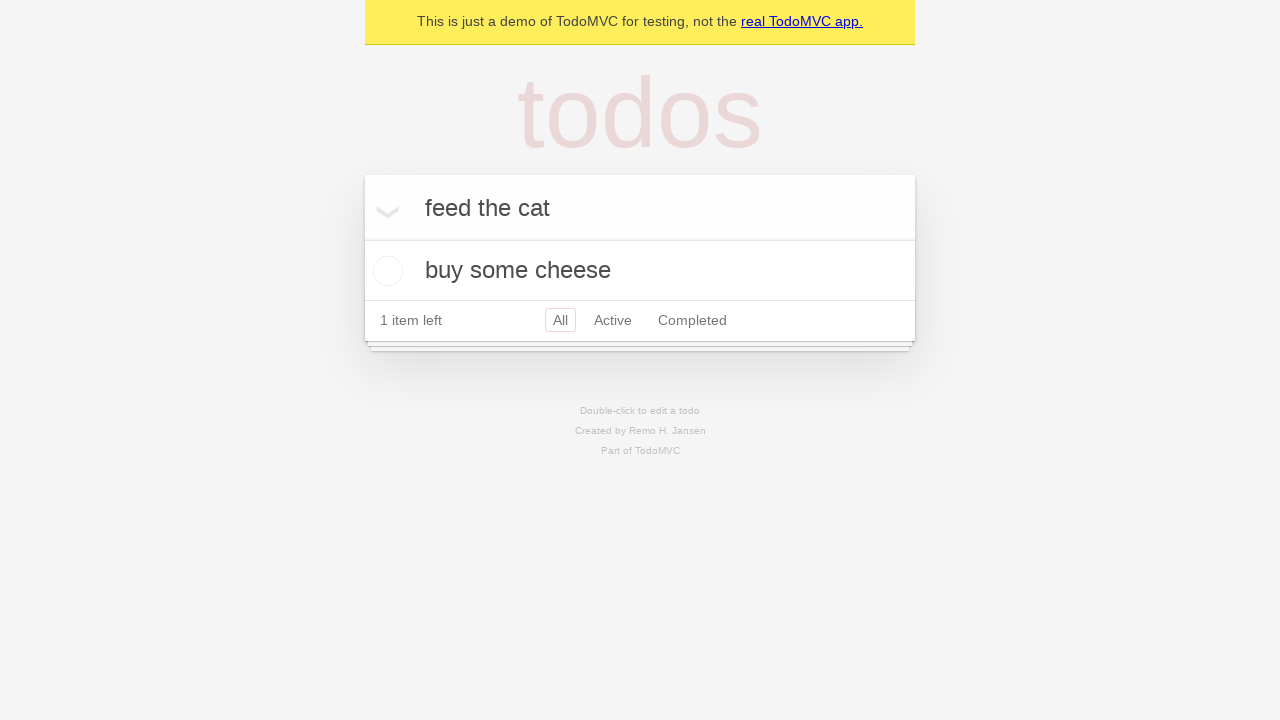

Pressed Enter to create second todo item on internal:attr=[placeholder="What needs to be done?"i]
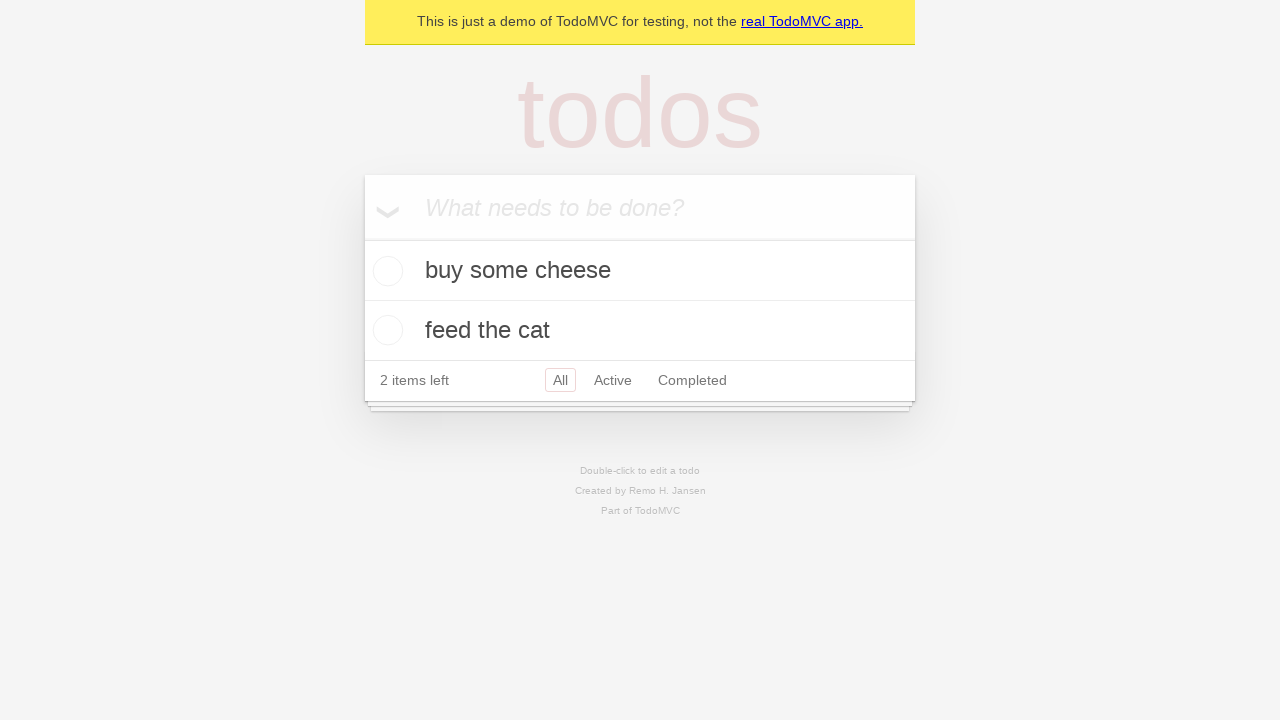

Filled todo input with 'book a doctors appointment' on internal:attr=[placeholder="What needs to be done?"i]
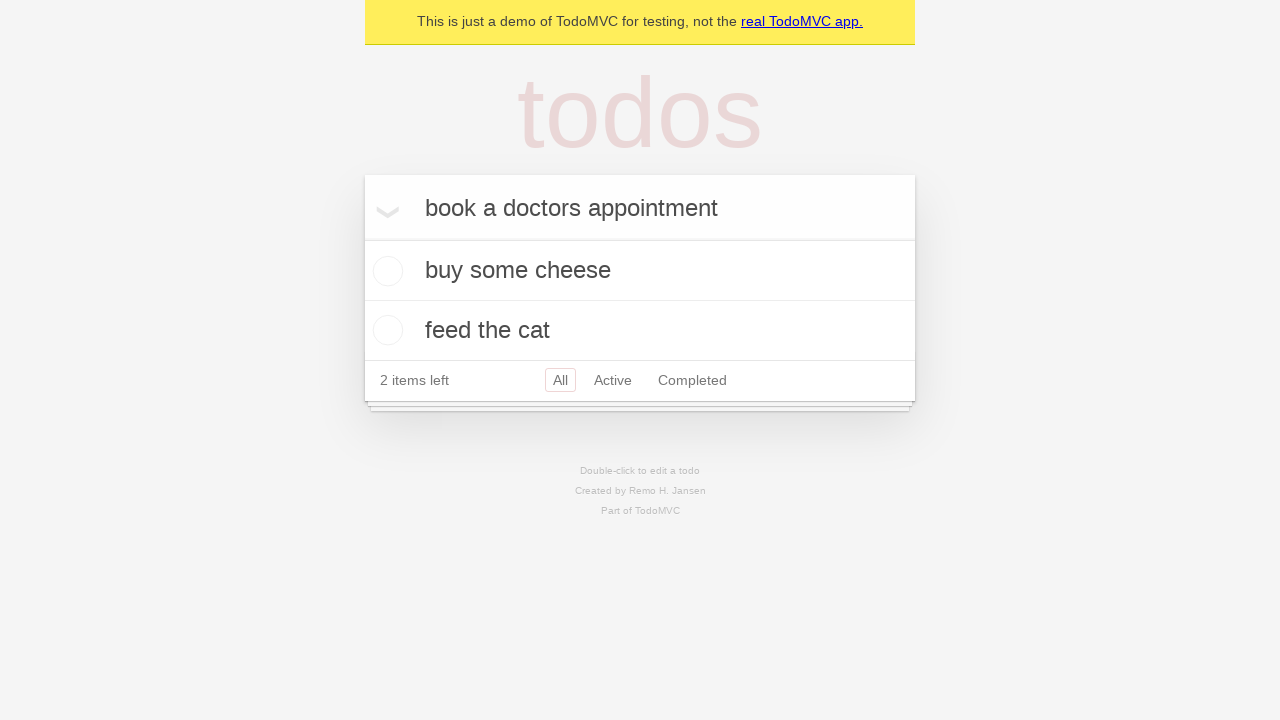

Pressed Enter to create third todo item on internal:attr=[placeholder="What needs to be done?"i]
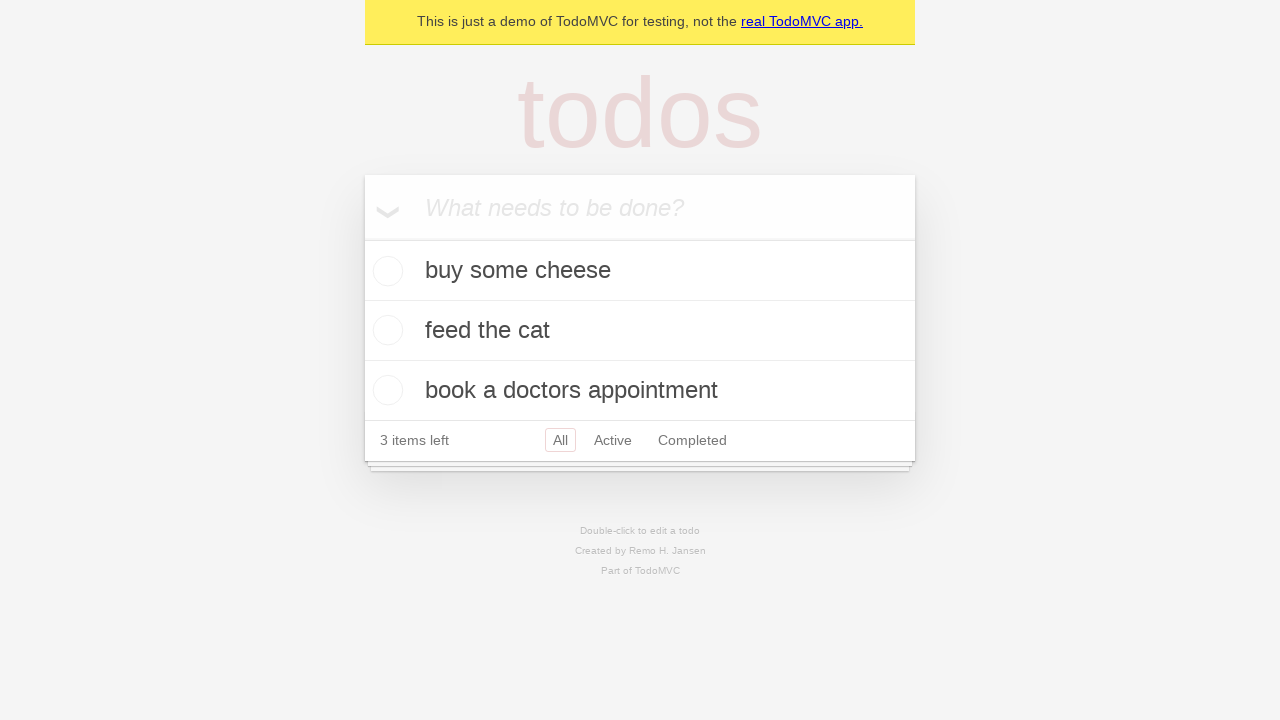

Waited for todo count element to appear, confirming all 3 items are created
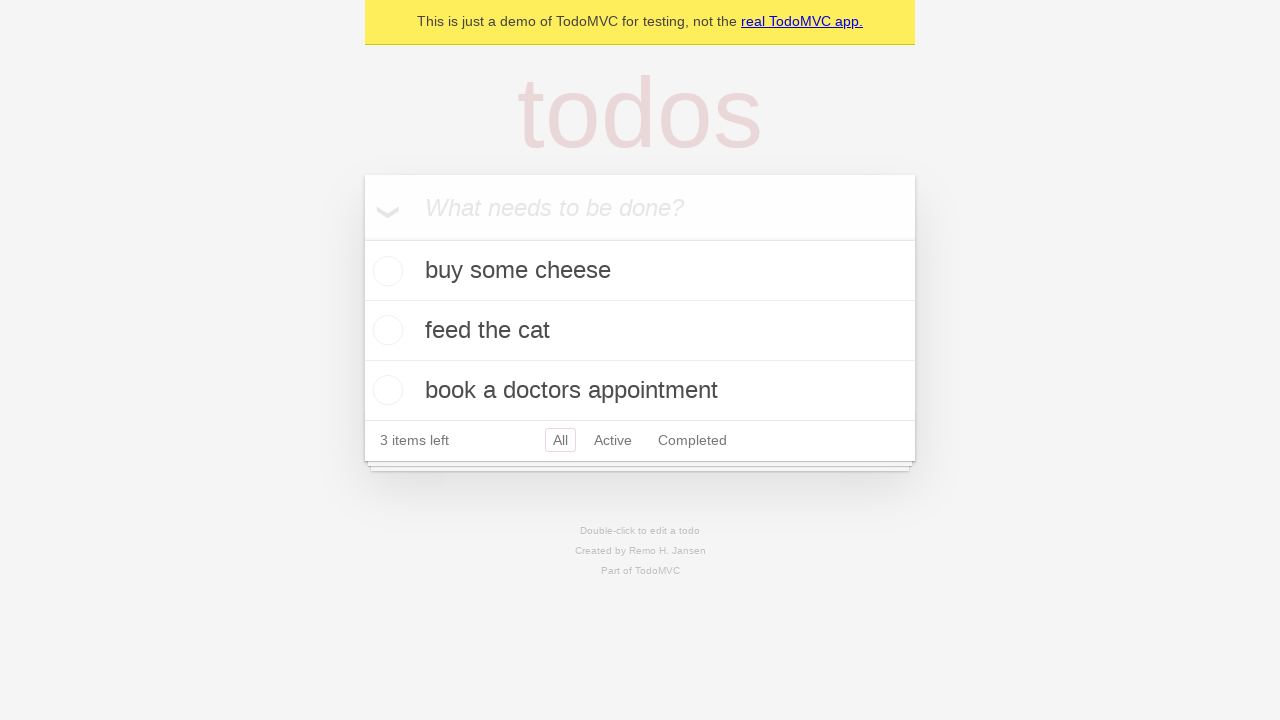

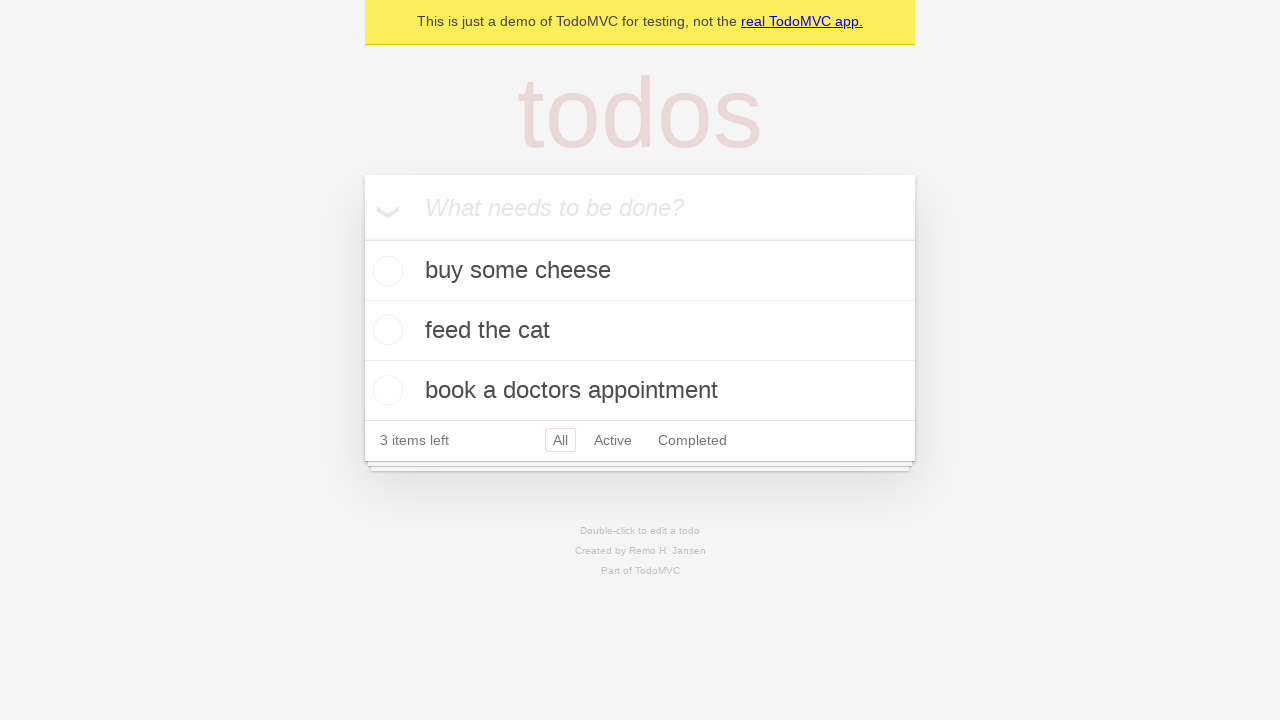